Tests drag and drop functionality by dragging an image element into a target box element

Starting URL: https://formy-project.herokuapp.com/dragdrop

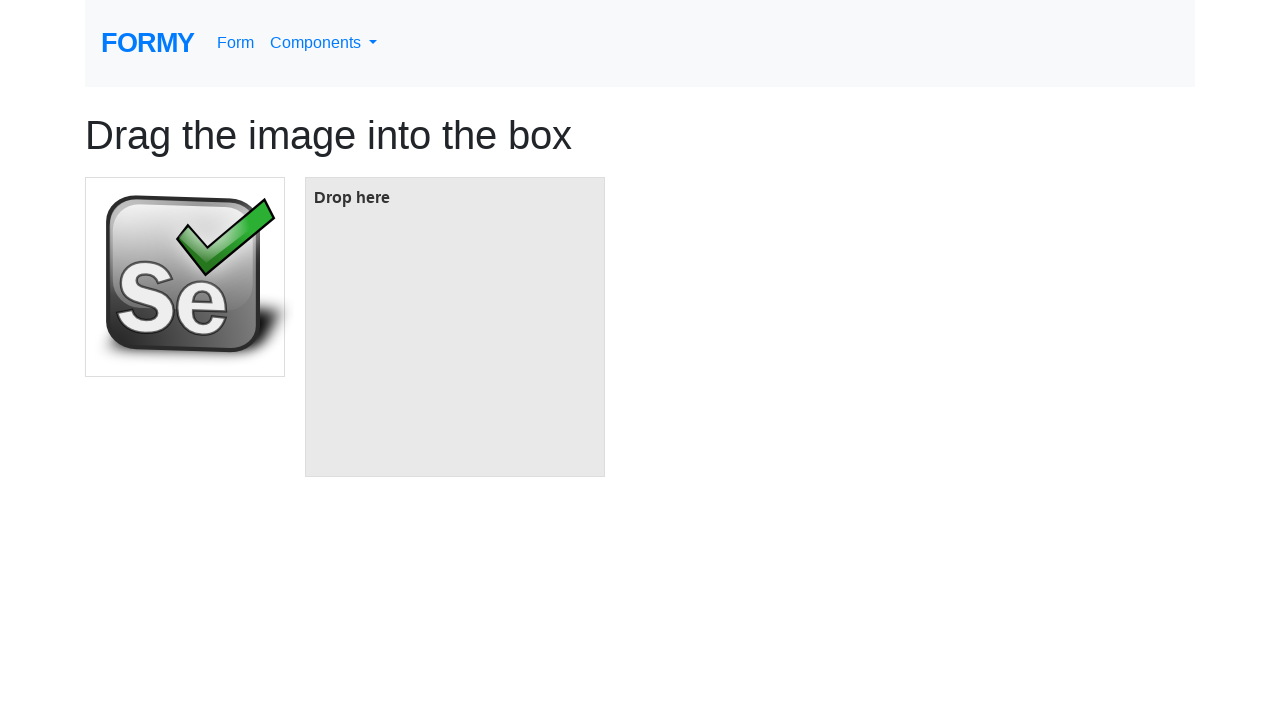

Located the image element to be dragged
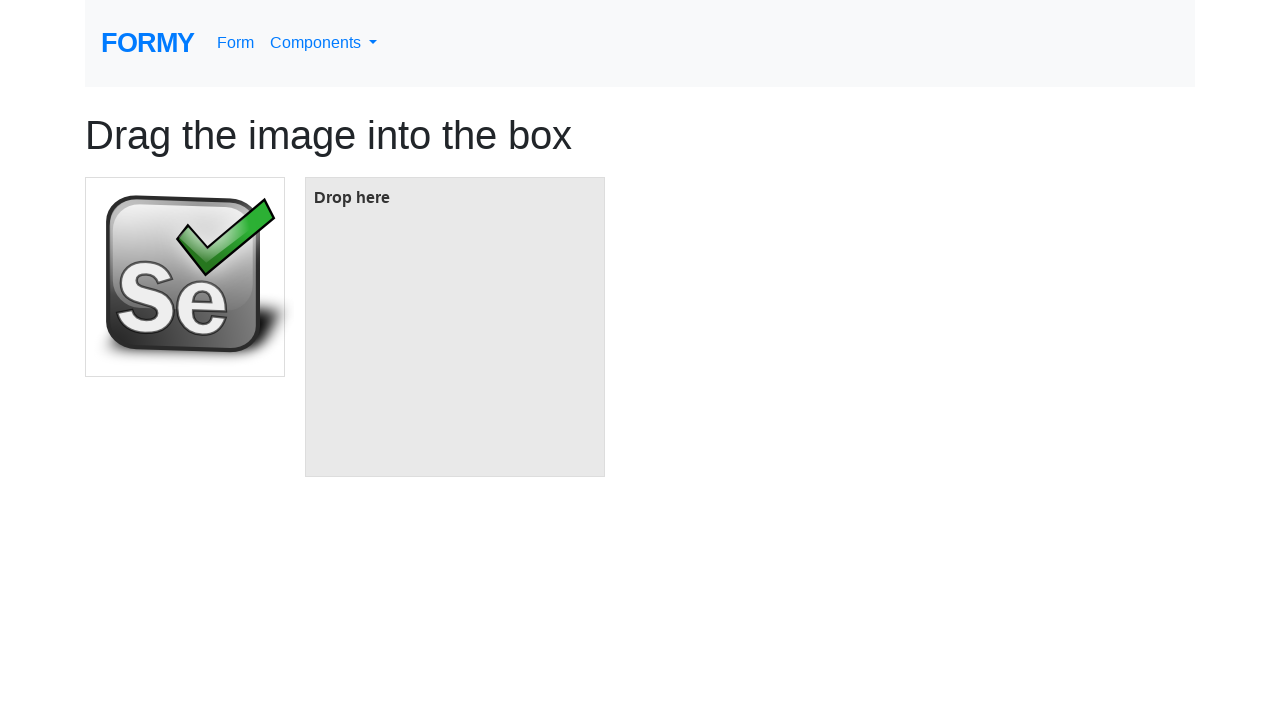

Located the target box element for drop
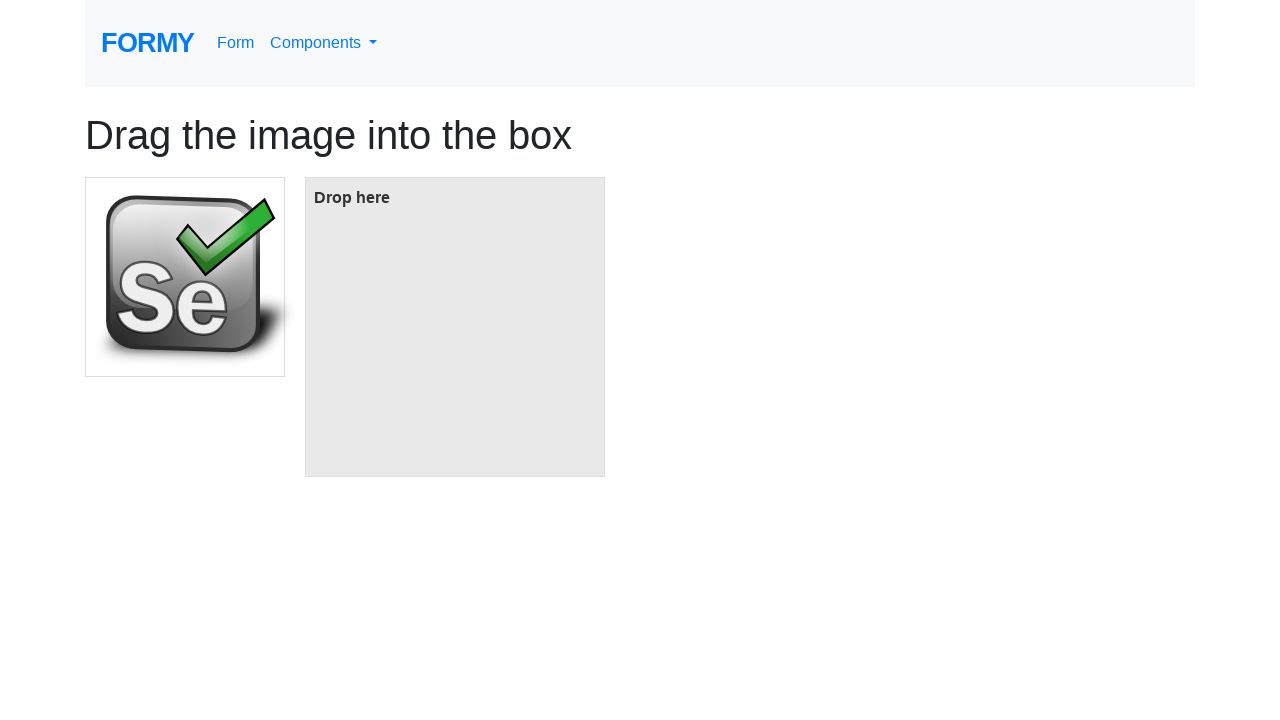

Dragged image element into target box at (455, 327)
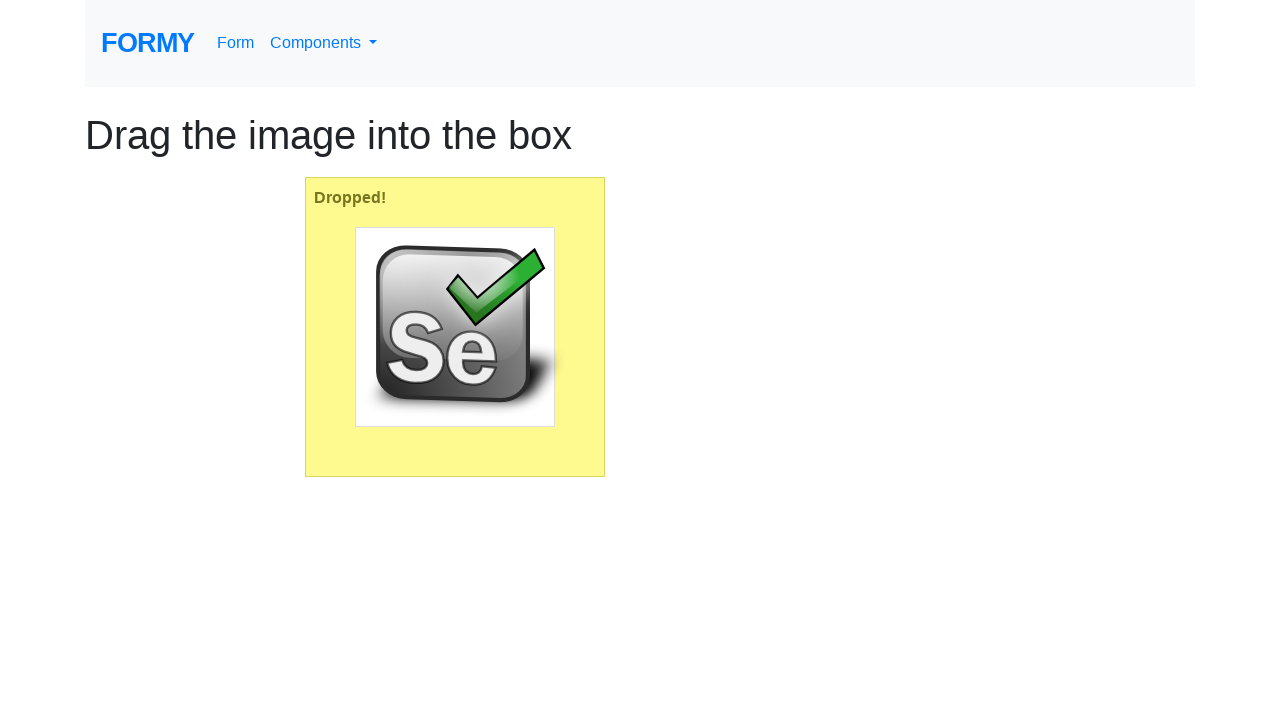

Waited 1 second for drag and drop action to complete
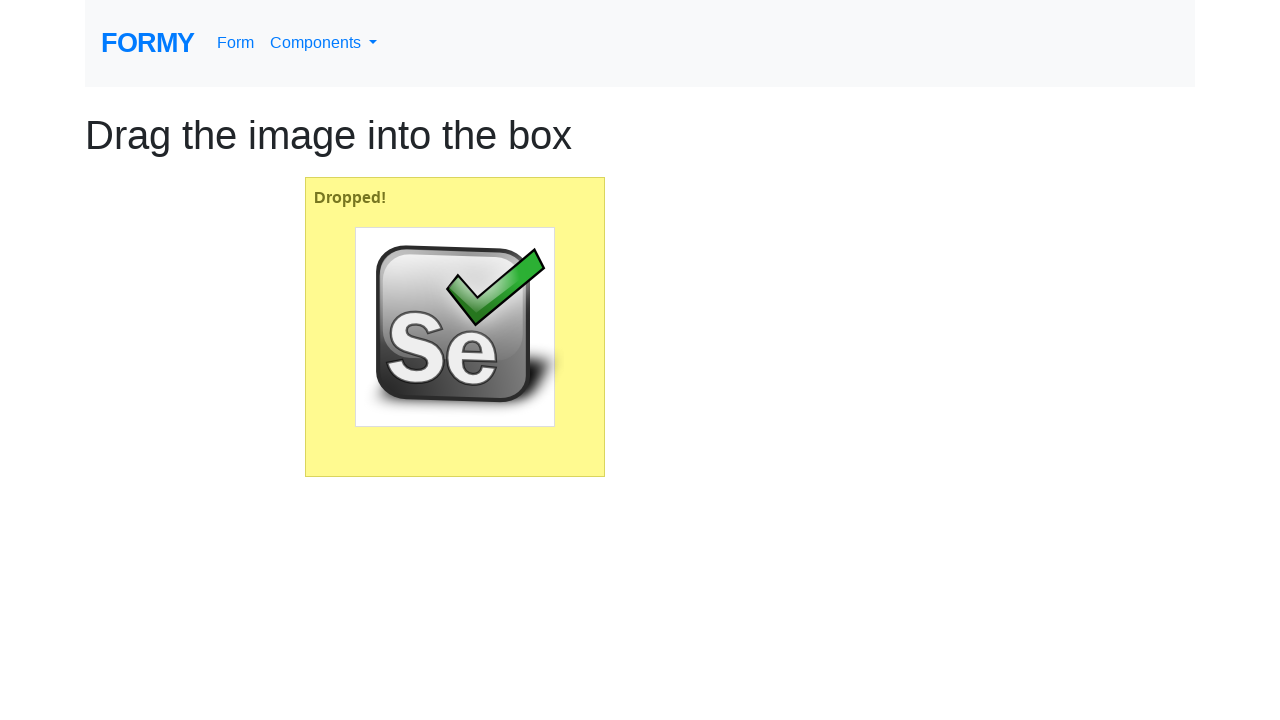

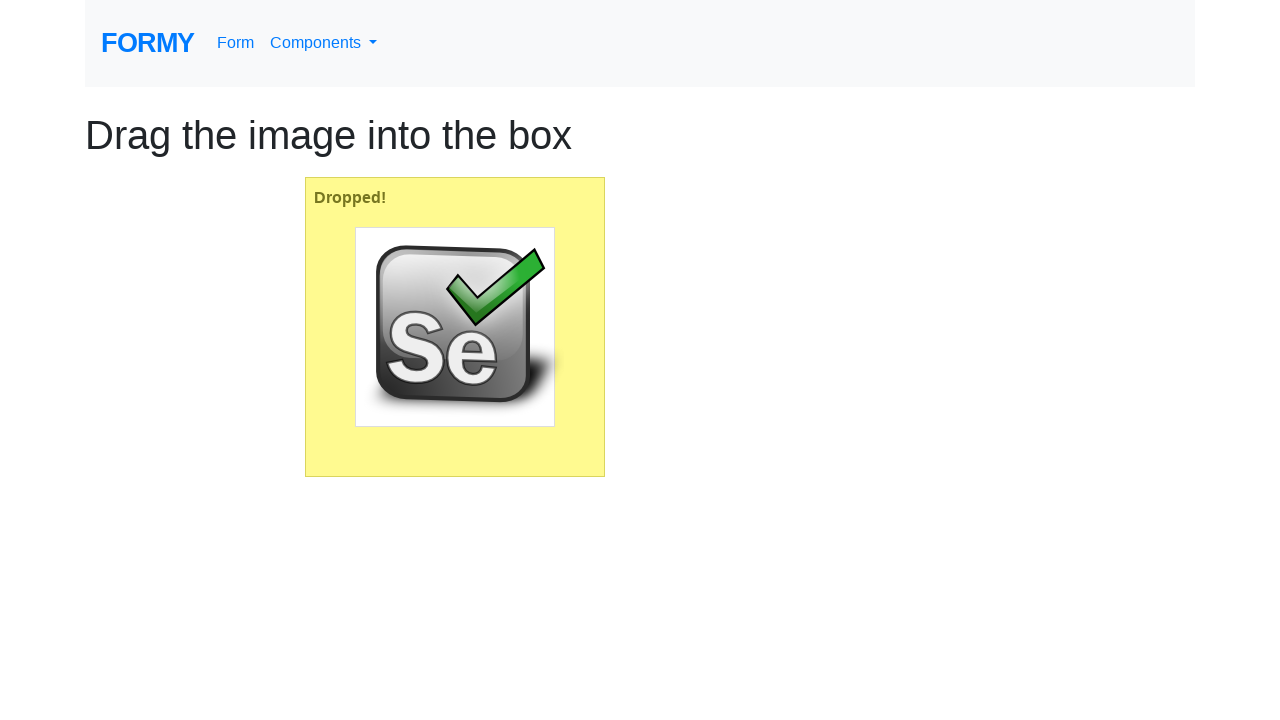